Navigates to the OrangeHRM homepage and verifies that the page title contains "Orange"

Starting URL: https://www.orangehrm.com/

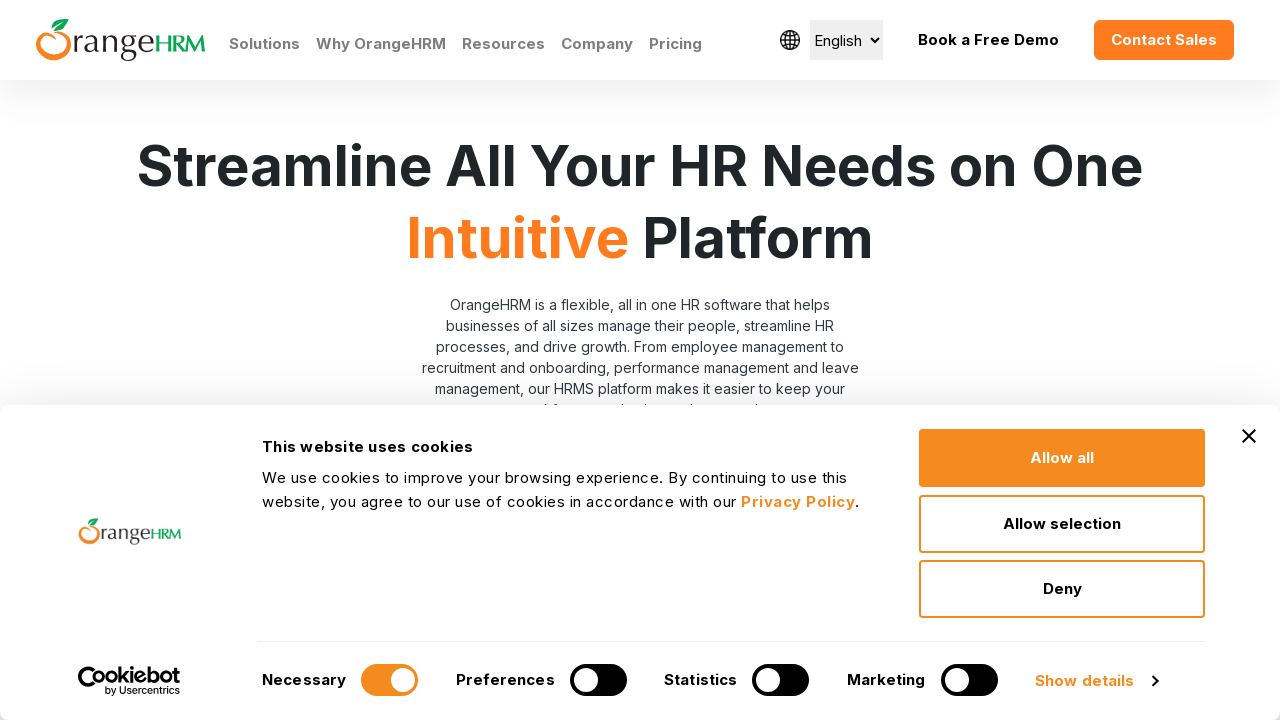

Navigated to OrangeHRM homepage
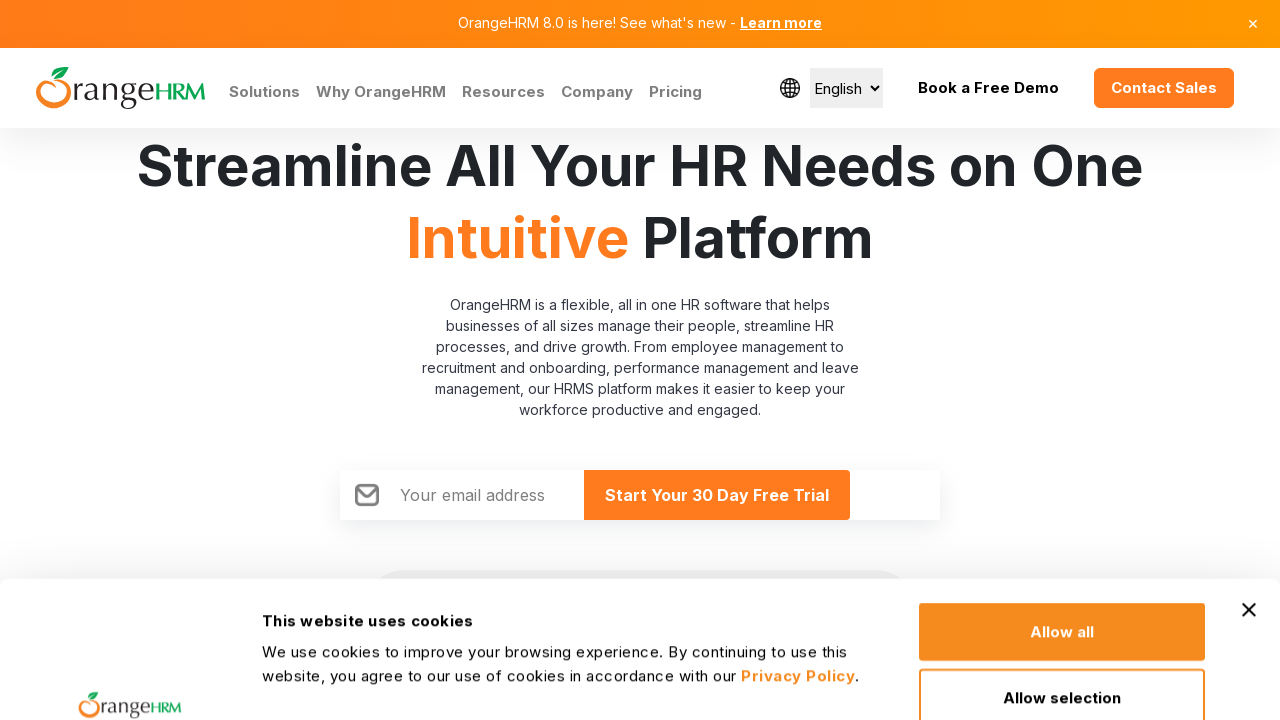

Waited for page to load (domcontentloaded state)
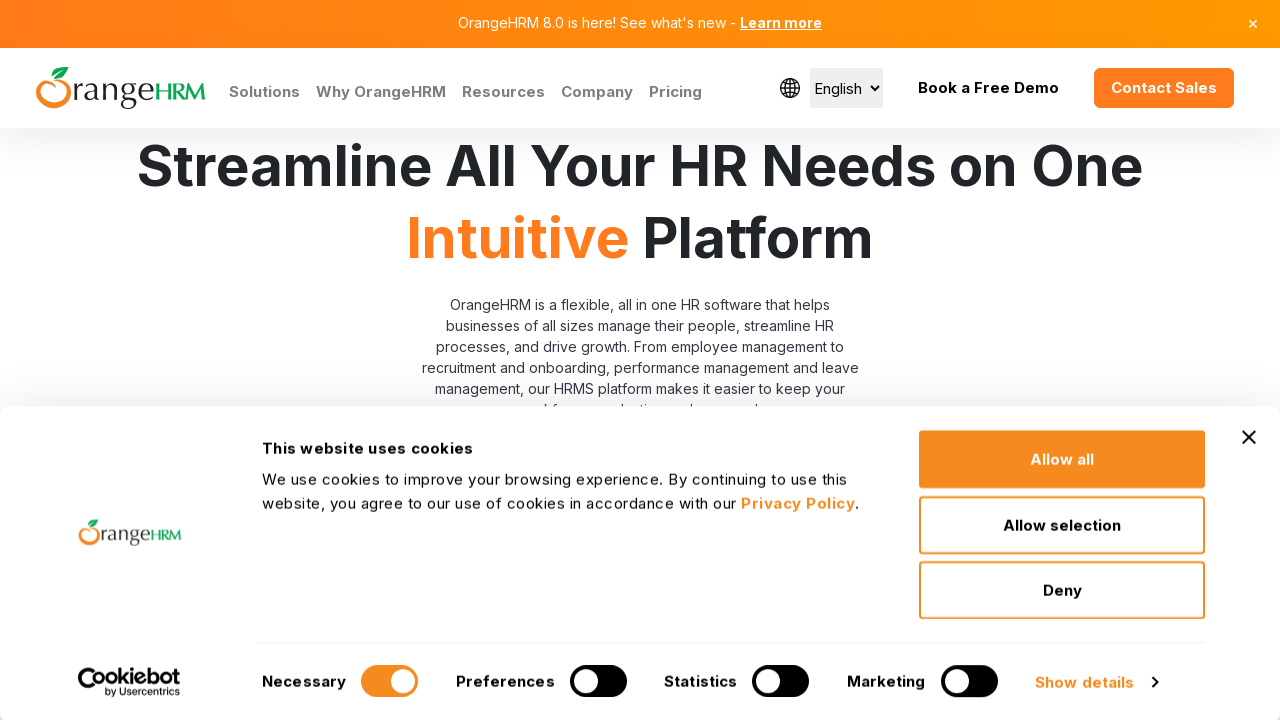

Verified page title contains 'Orange'
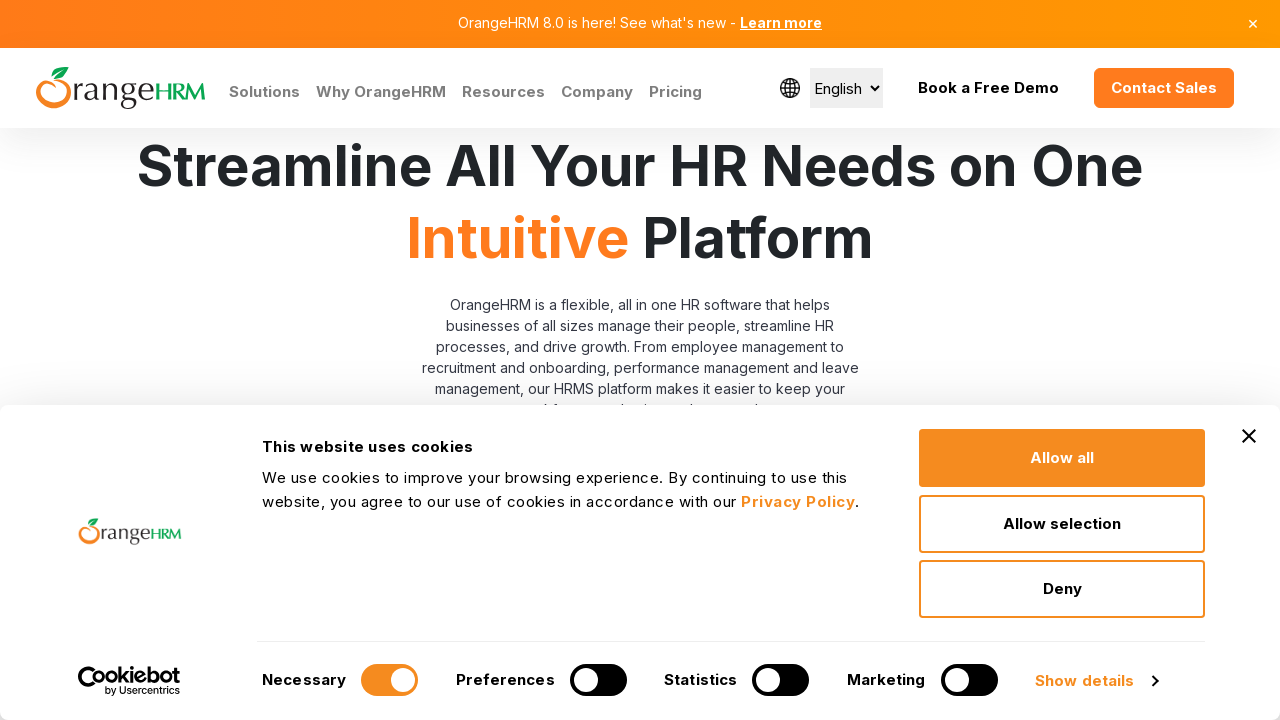

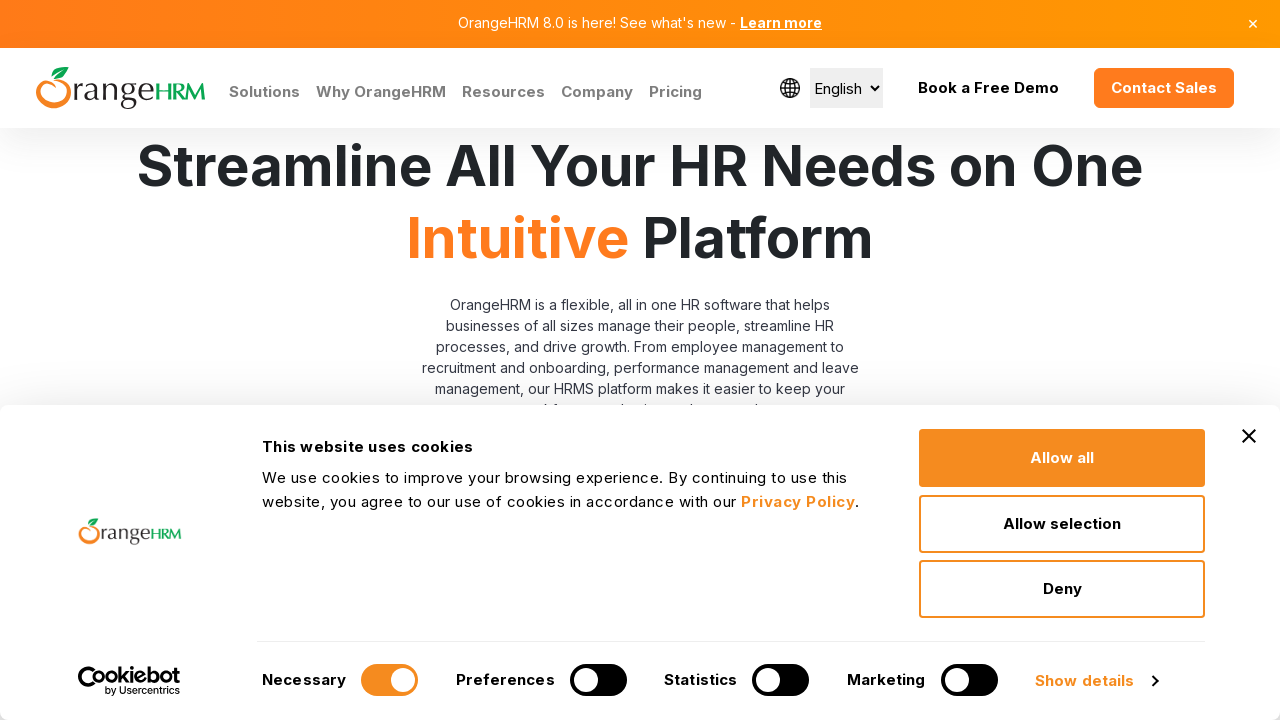